Tests navigation by clicking on a "Sample Forms" link on the contact form website

Starting URL: https://www.mycontactform.com

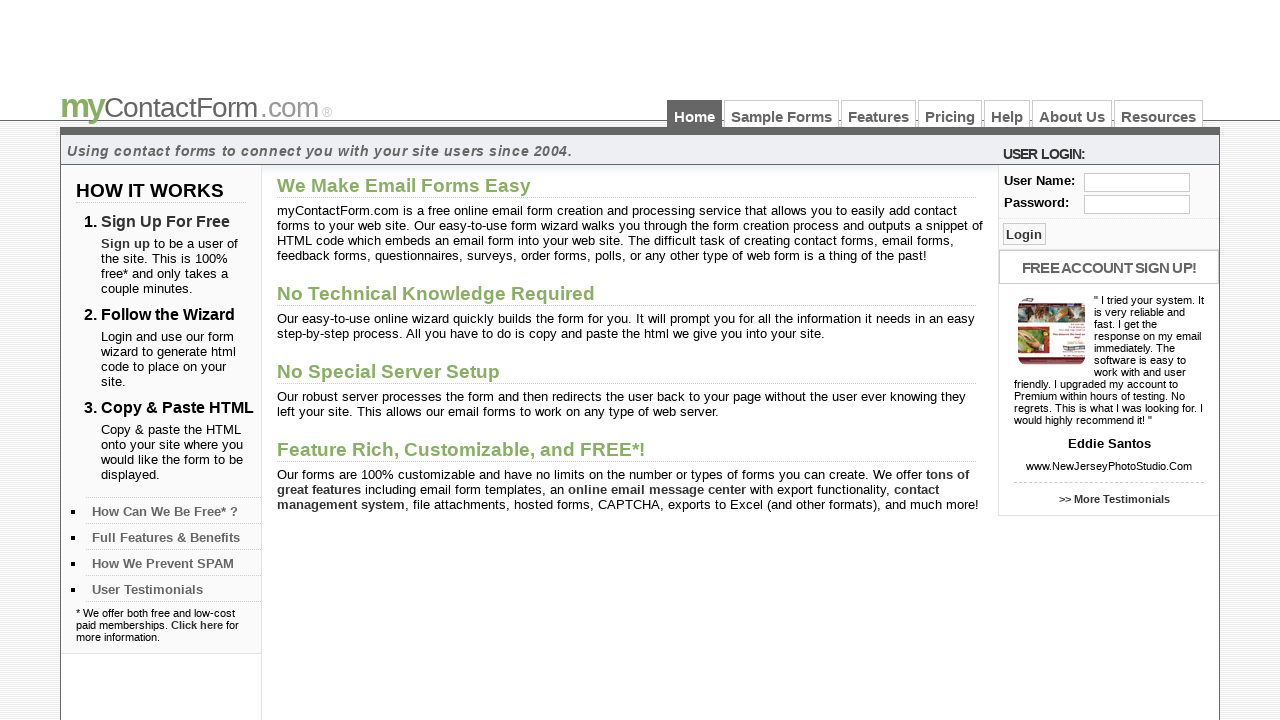

Navigated to https://www.mycontactform.com
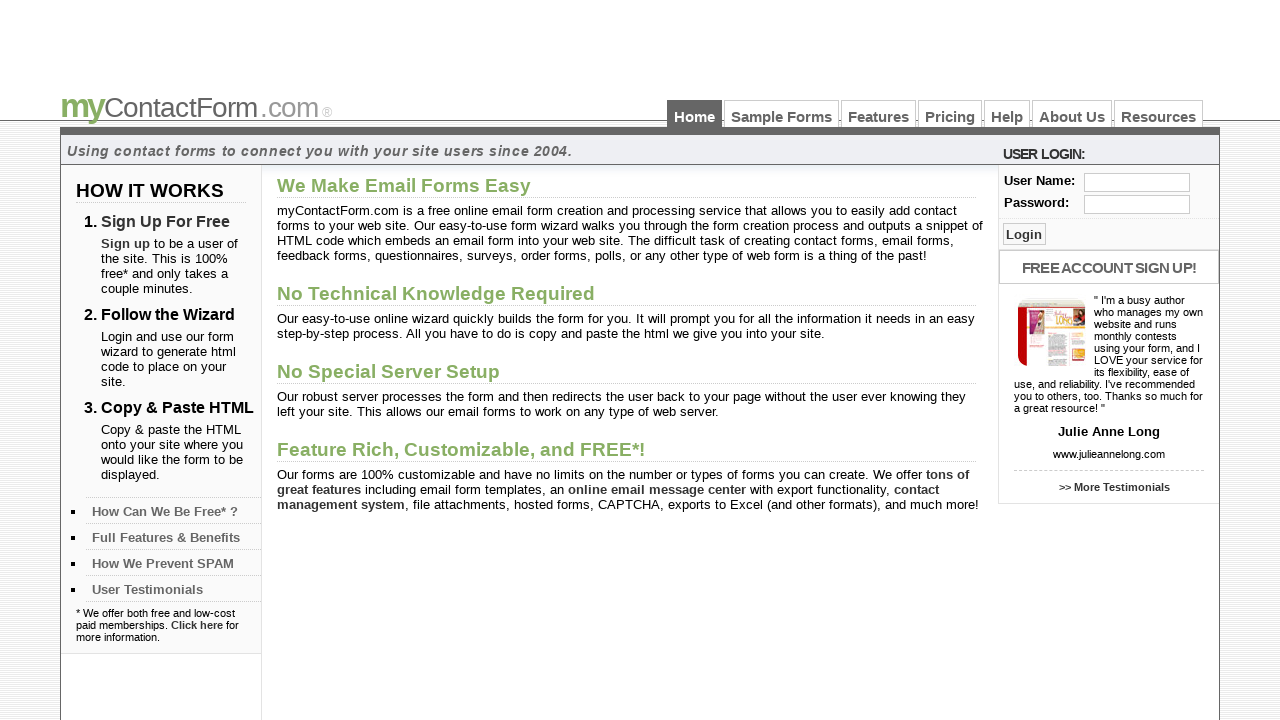

Clicked on 'Sample Forms' link at (782, 114) on text=Sample Forms
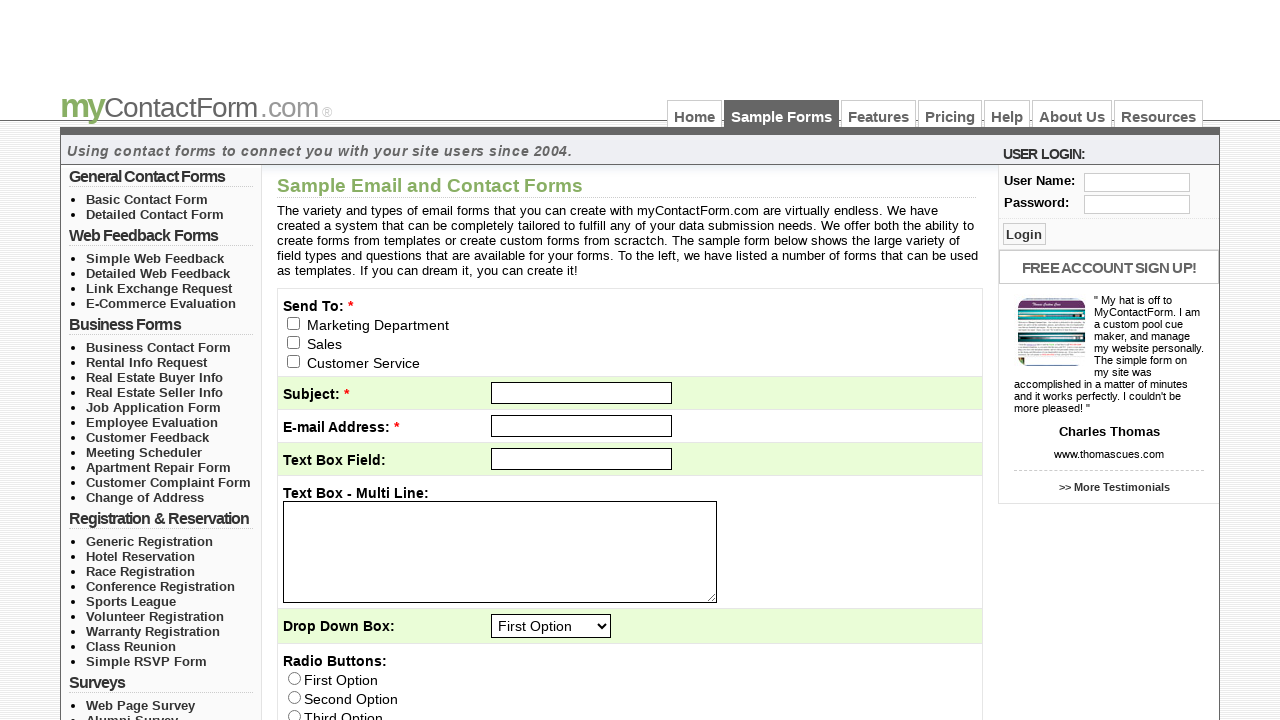

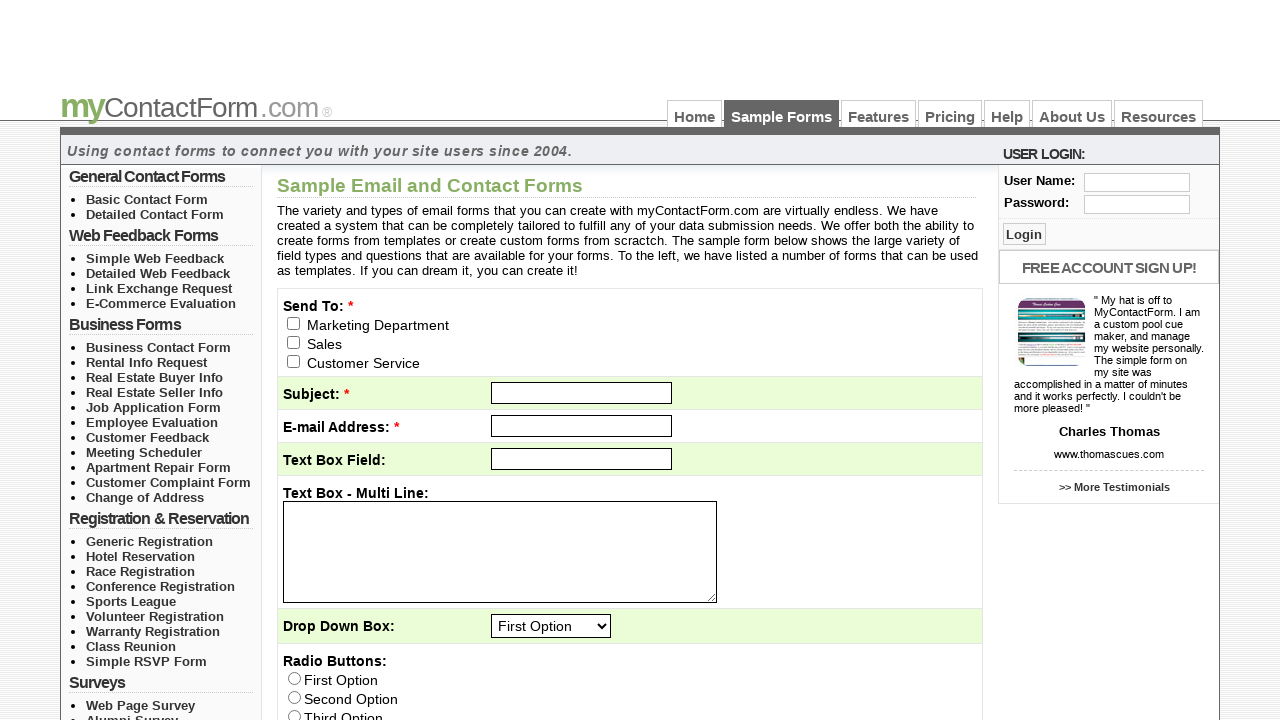